Tests the add/remove elements functionality by adding an element, verifying the delete button appears, then removing it and verifying the page header is still visible

Starting URL: https://the-internet.herokuapp.com/add_remove_elements/

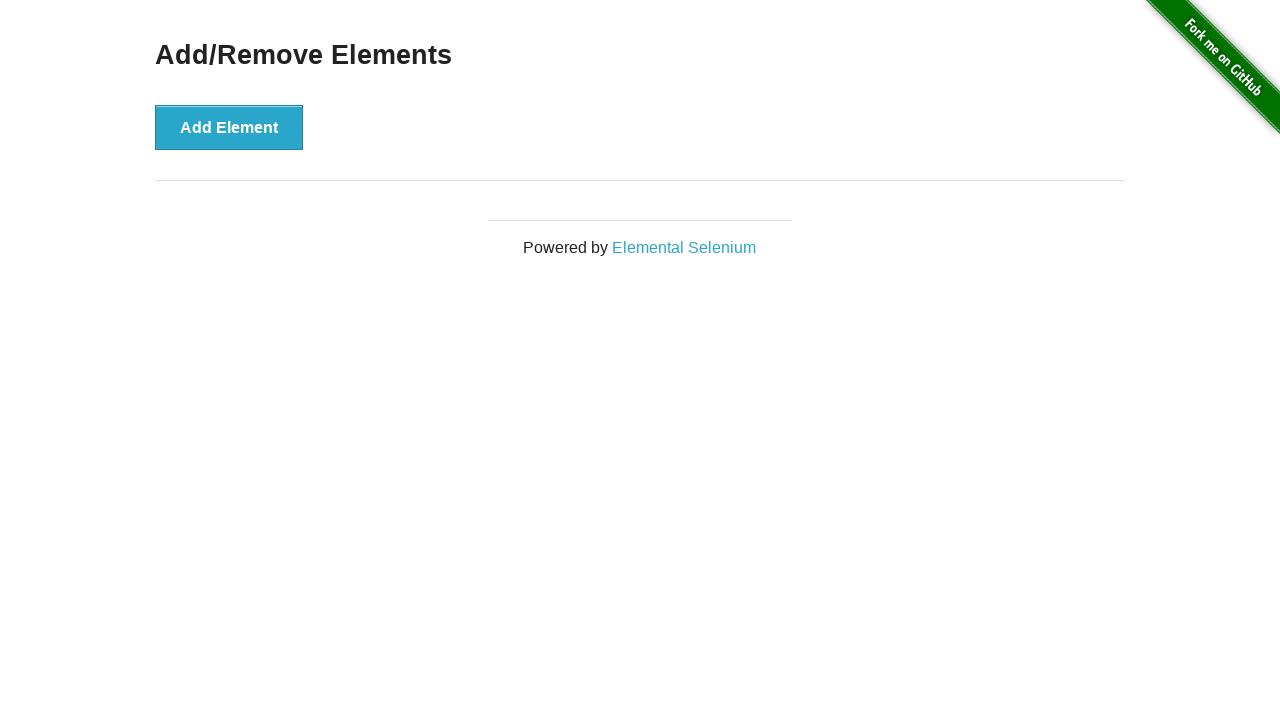

Clicked 'Add Element' button at (229, 127) on button[onclick='addElement()']
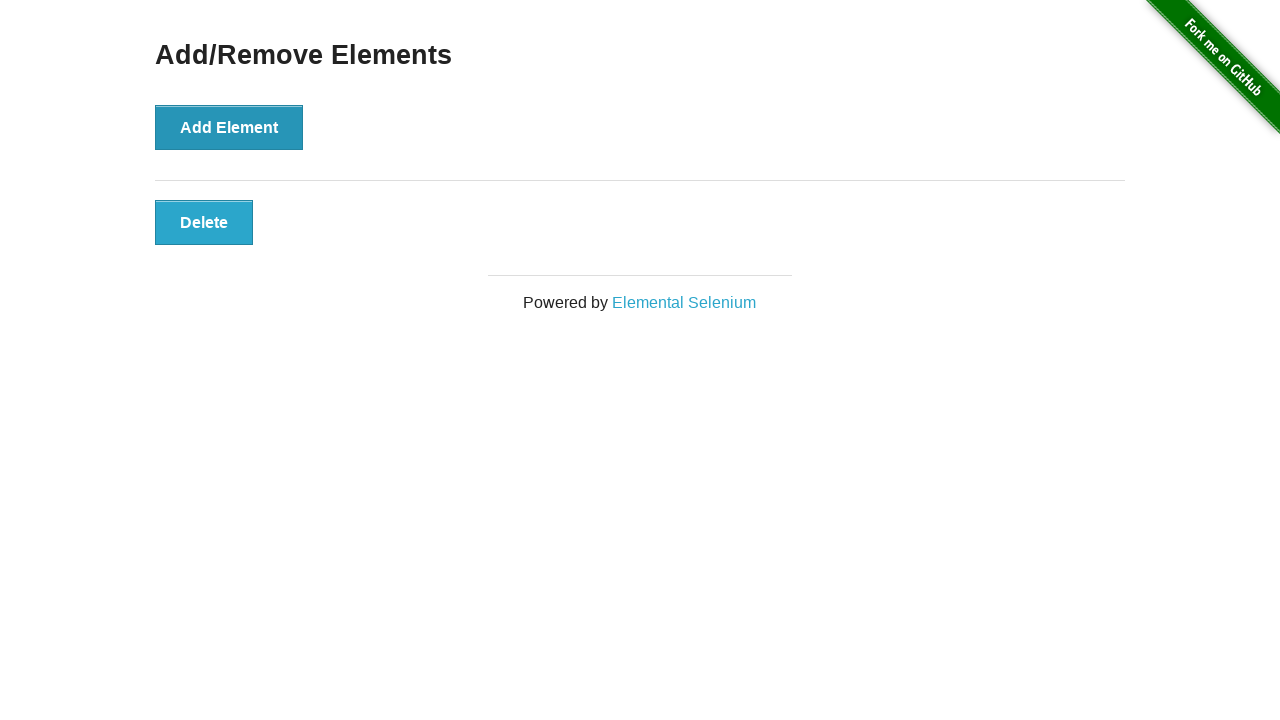

Located delete button element
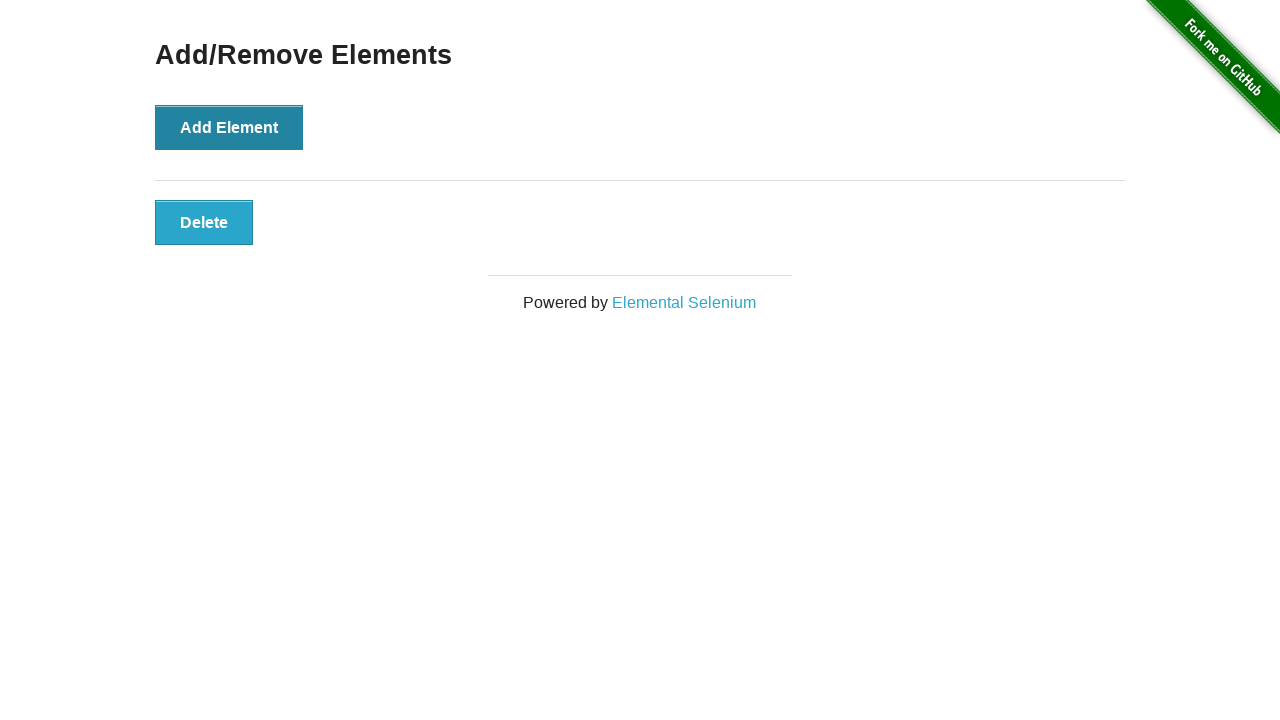

Verified delete button is visible
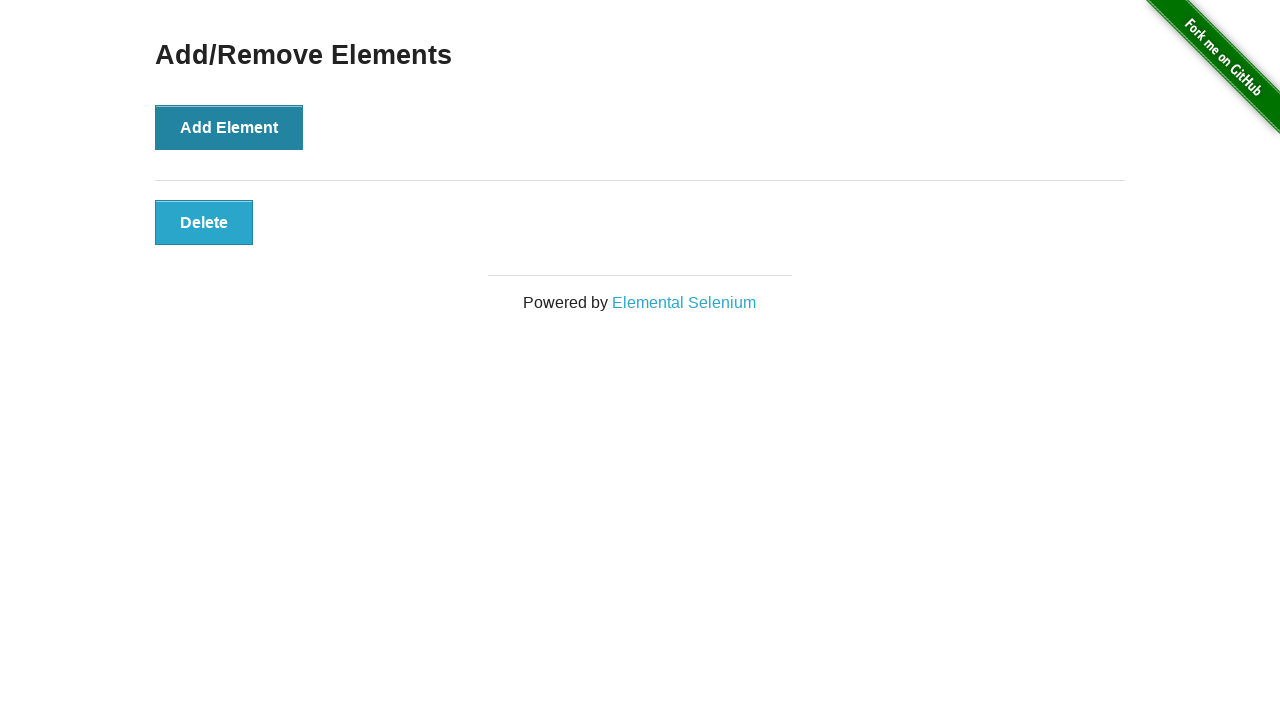

Clicked delete button to remove element at (204, 222) on button.added-manually
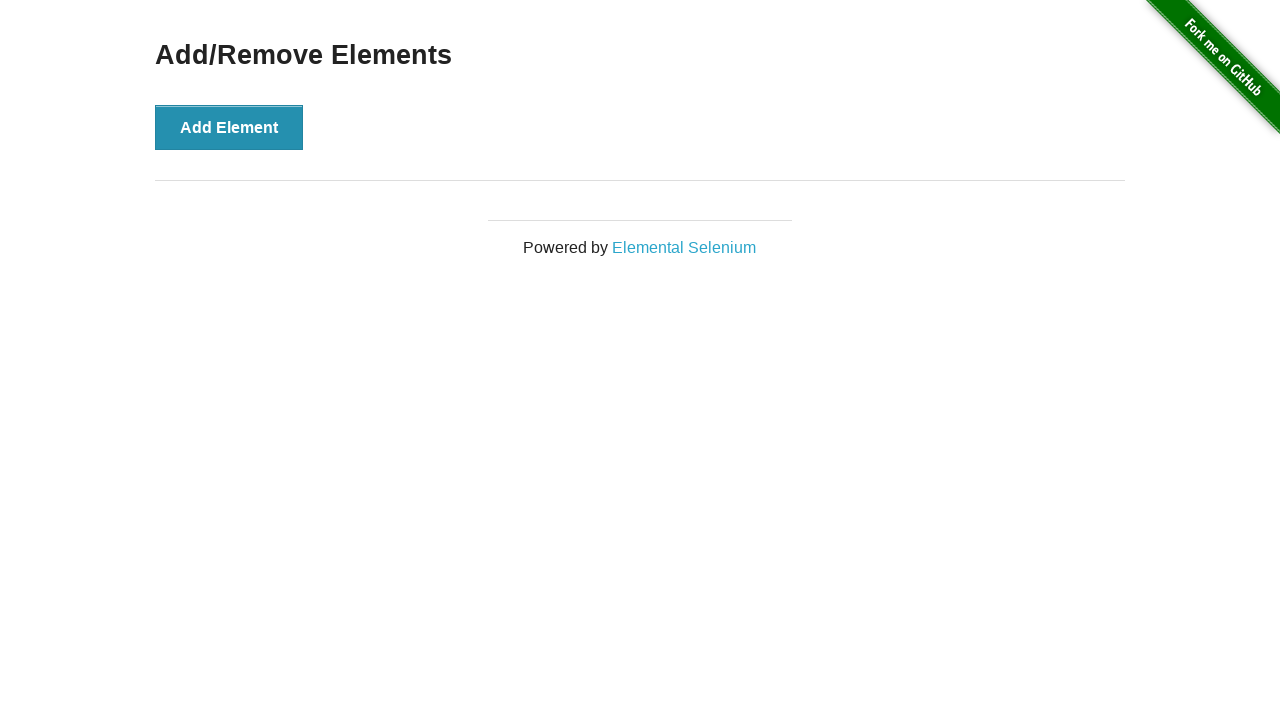

Located page header element
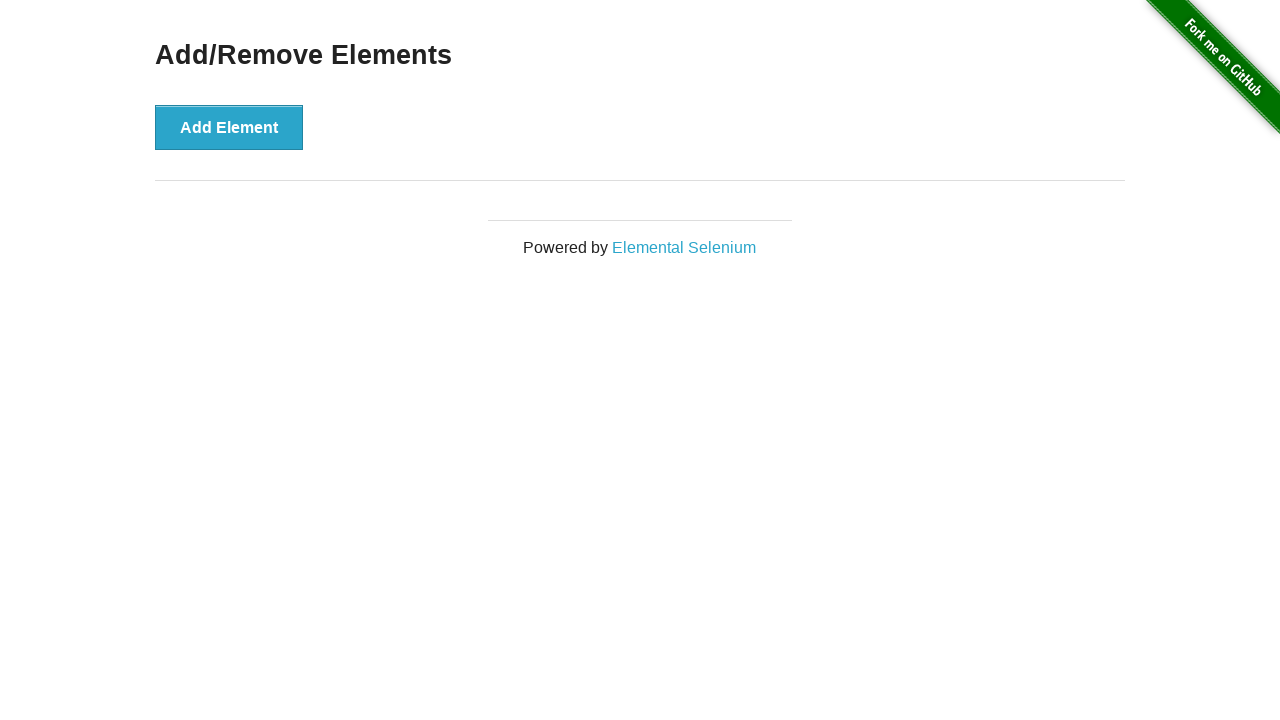

Verified 'Add/Remove Elements' header is still visible after element removal
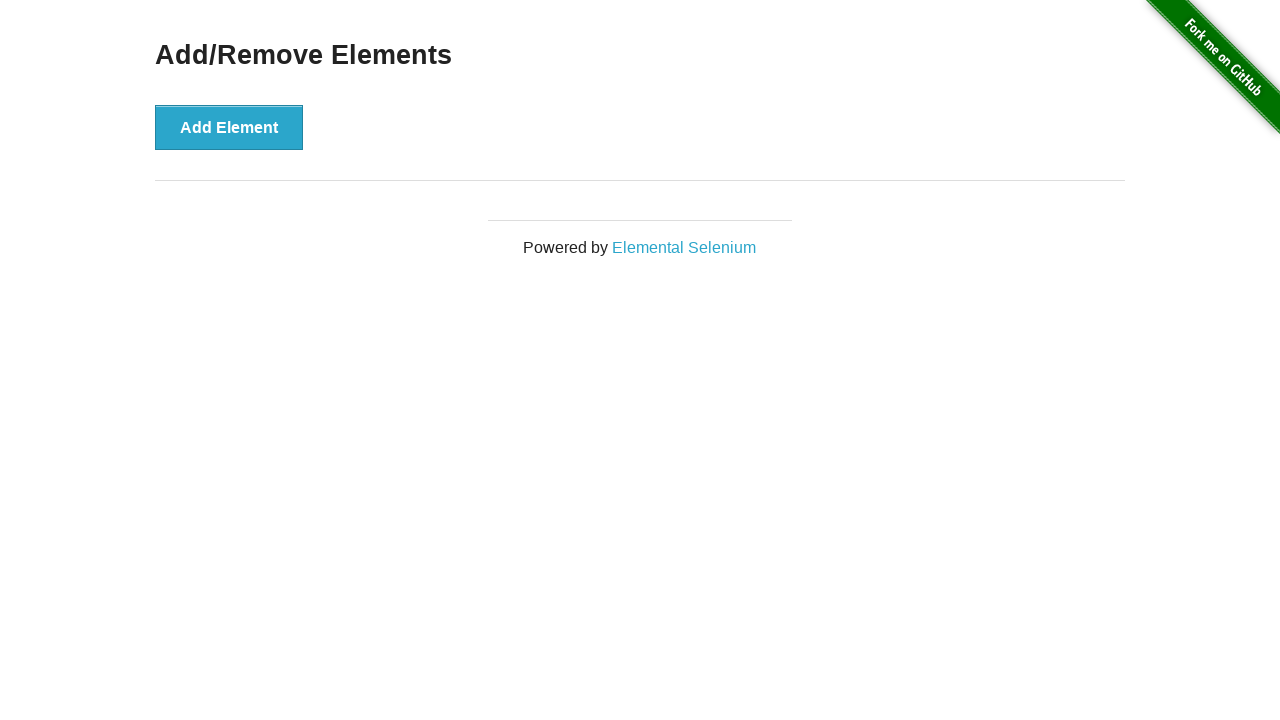

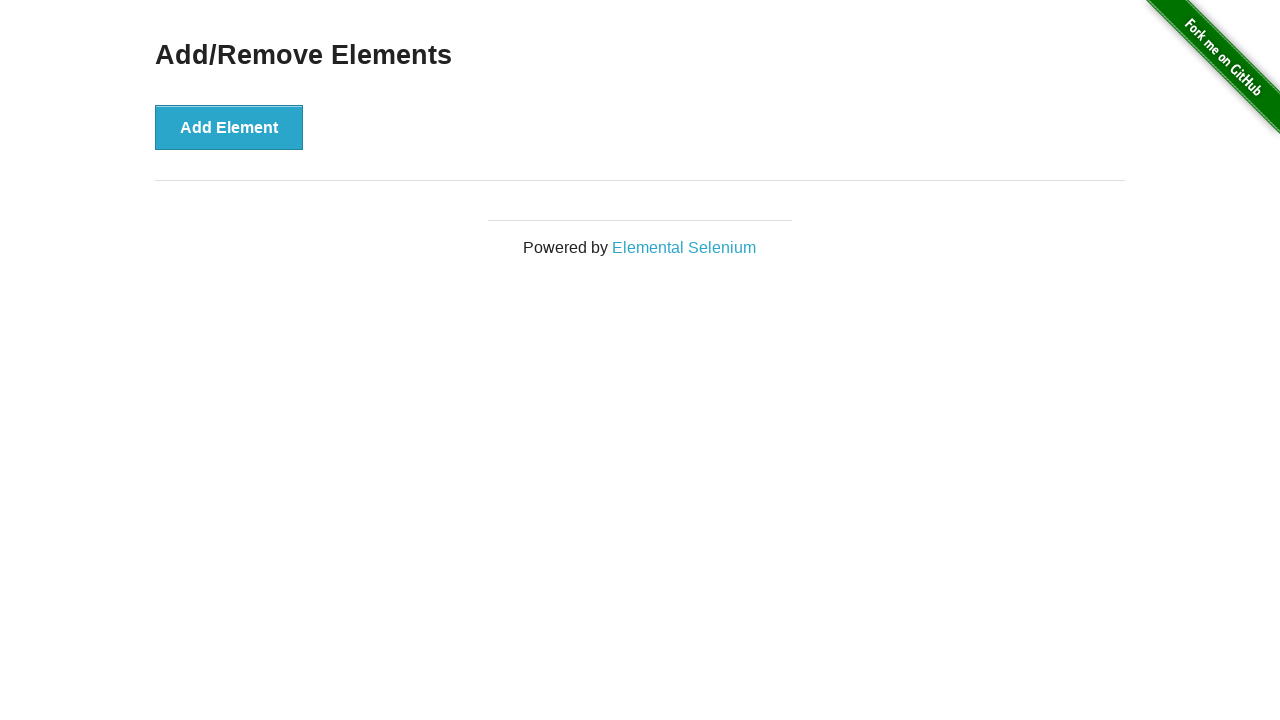